Tests registration form validation when confirm password does not match the original password

Starting URL: https://alada.vn/tai-khoan/dang-ky.html

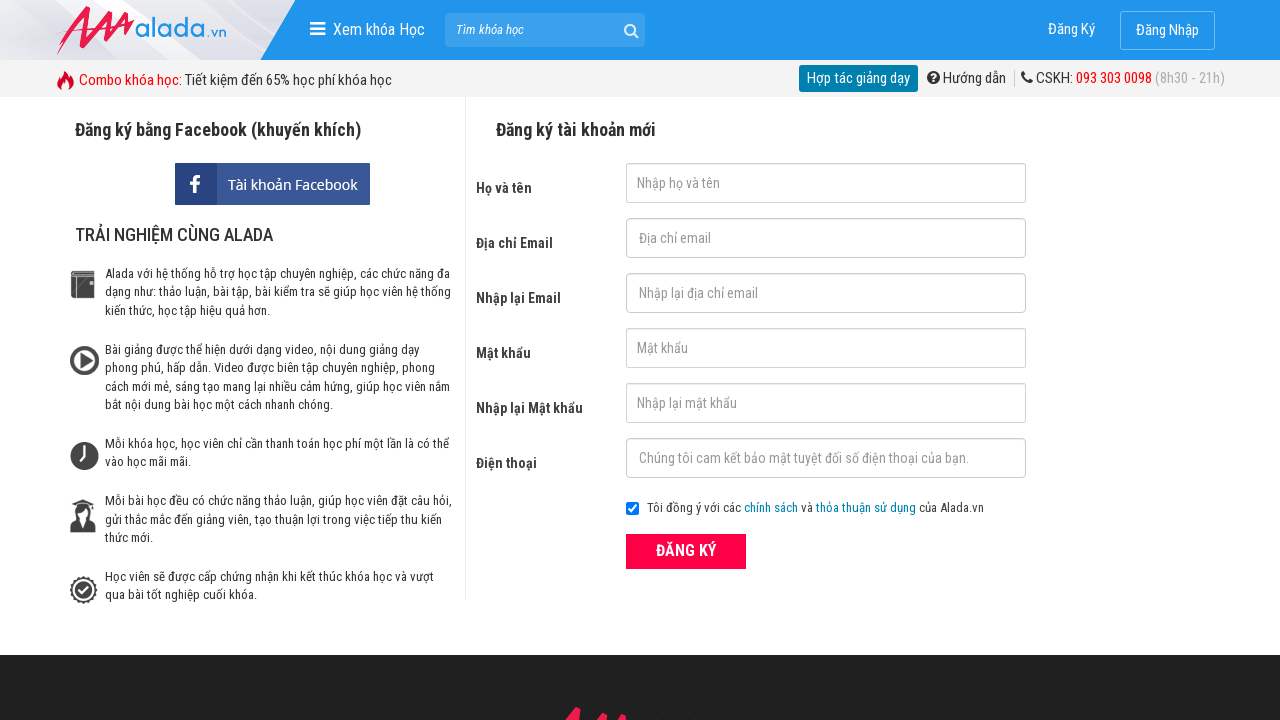

Filled first name field with 'Automation Test' on #txtFirstname
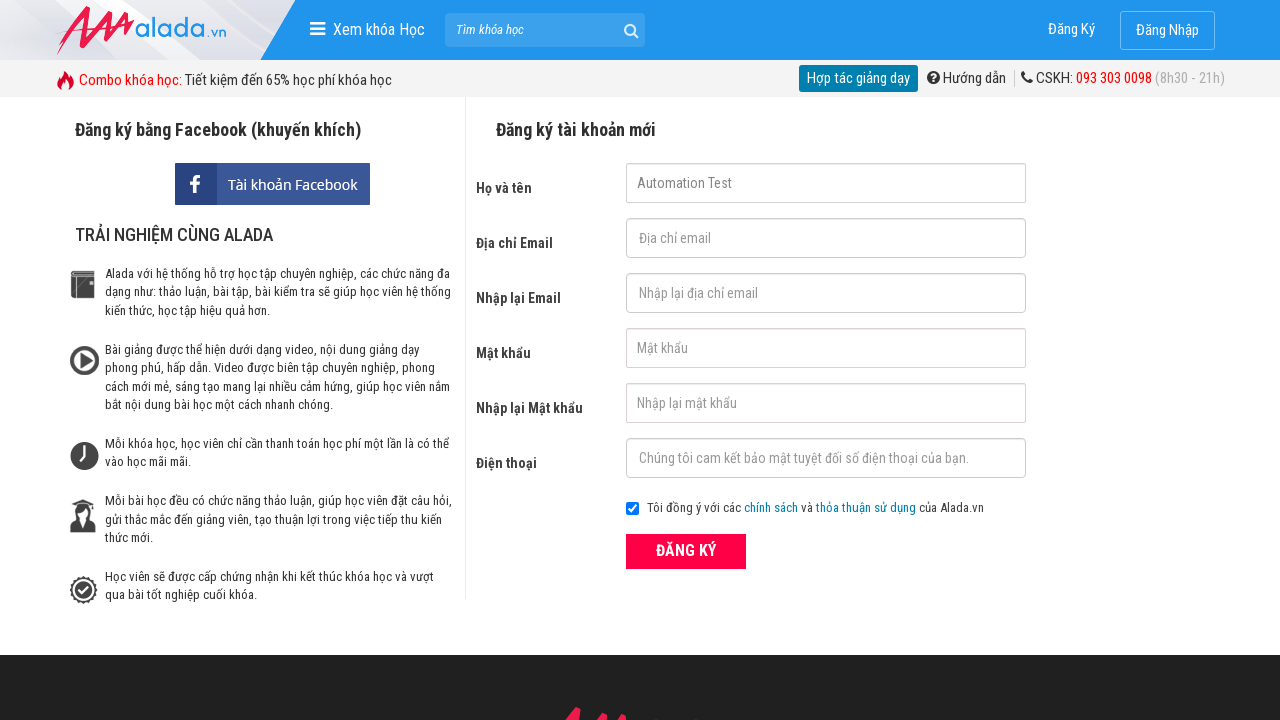

Filled email field with 'test@gmail.com' on #txtEmail
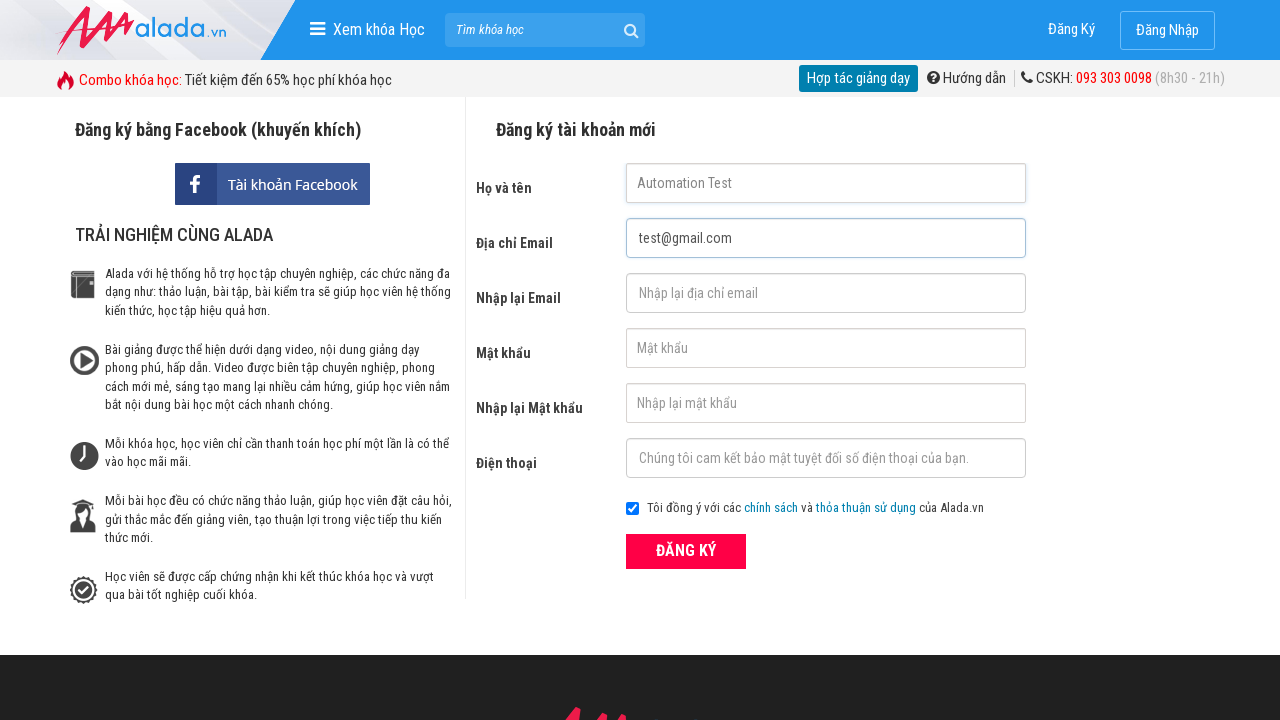

Filled confirm email field with 'test@gmail.com' on #txtCEmail
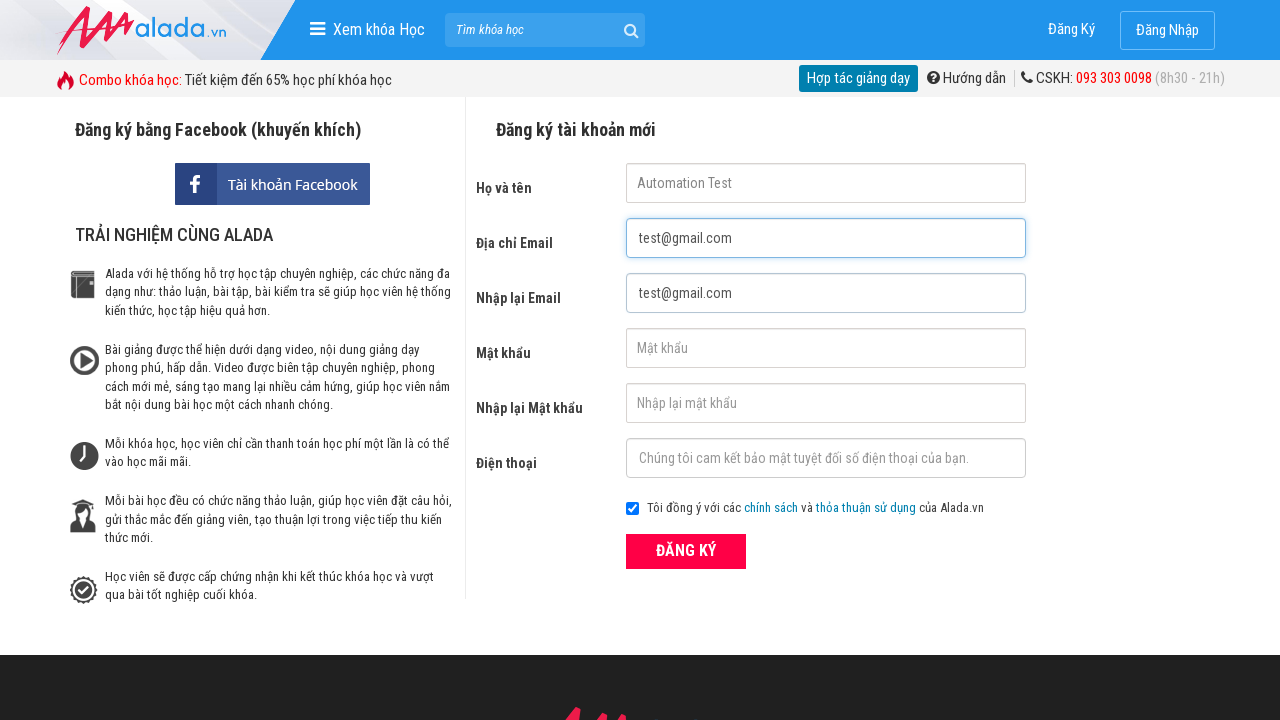

Filled password field with '123456' on #txtPassword
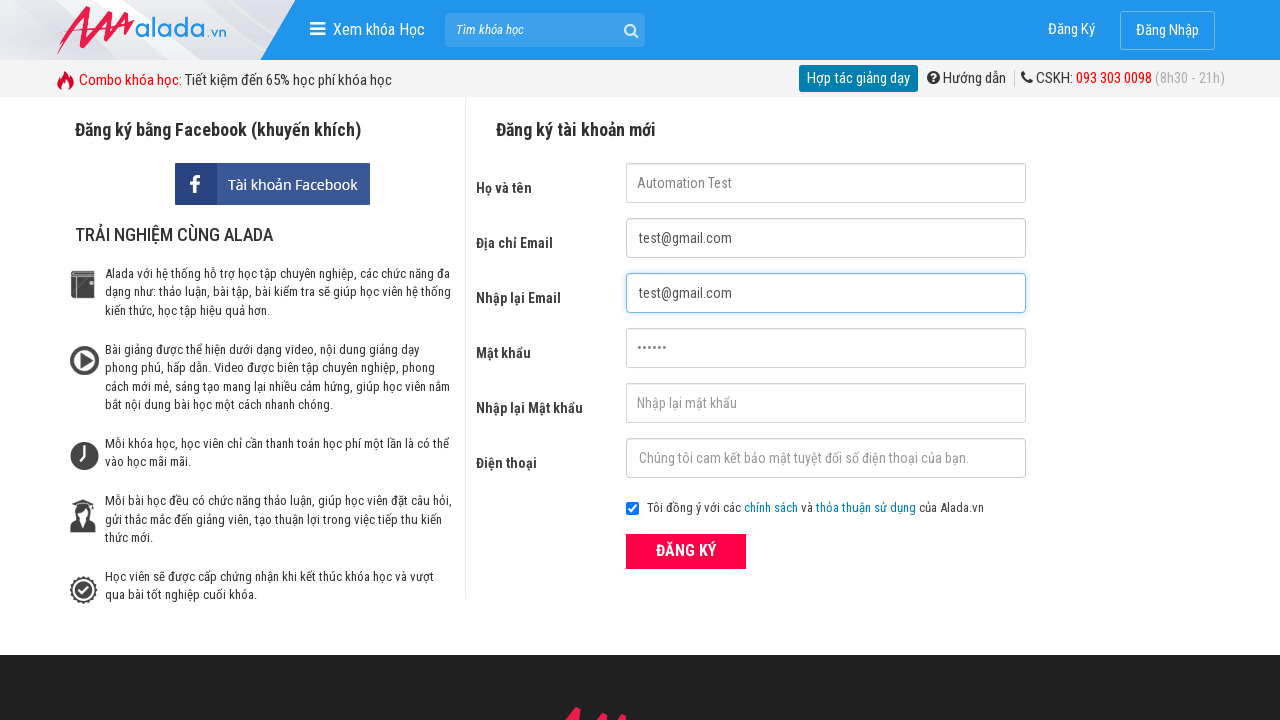

Filled confirm password field with '123765' (mismatched password) on #txtCPassword
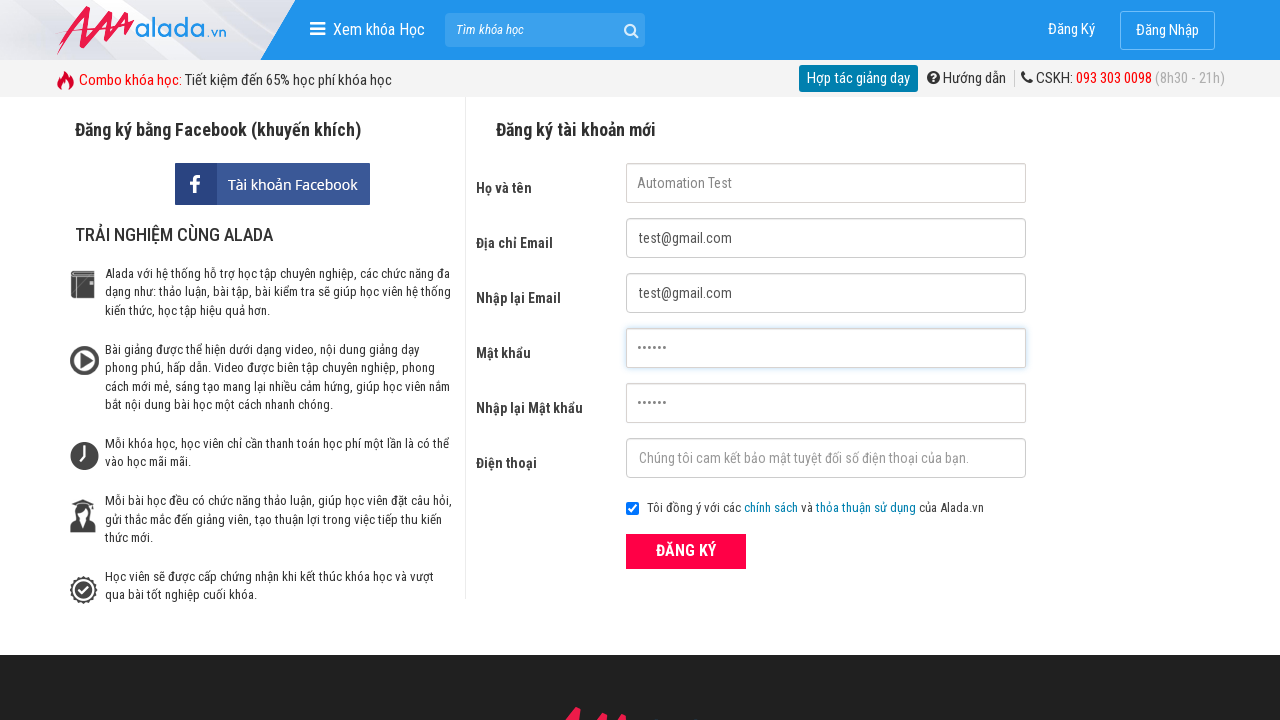

Filled phone field with '0123456789' on #txtPhone
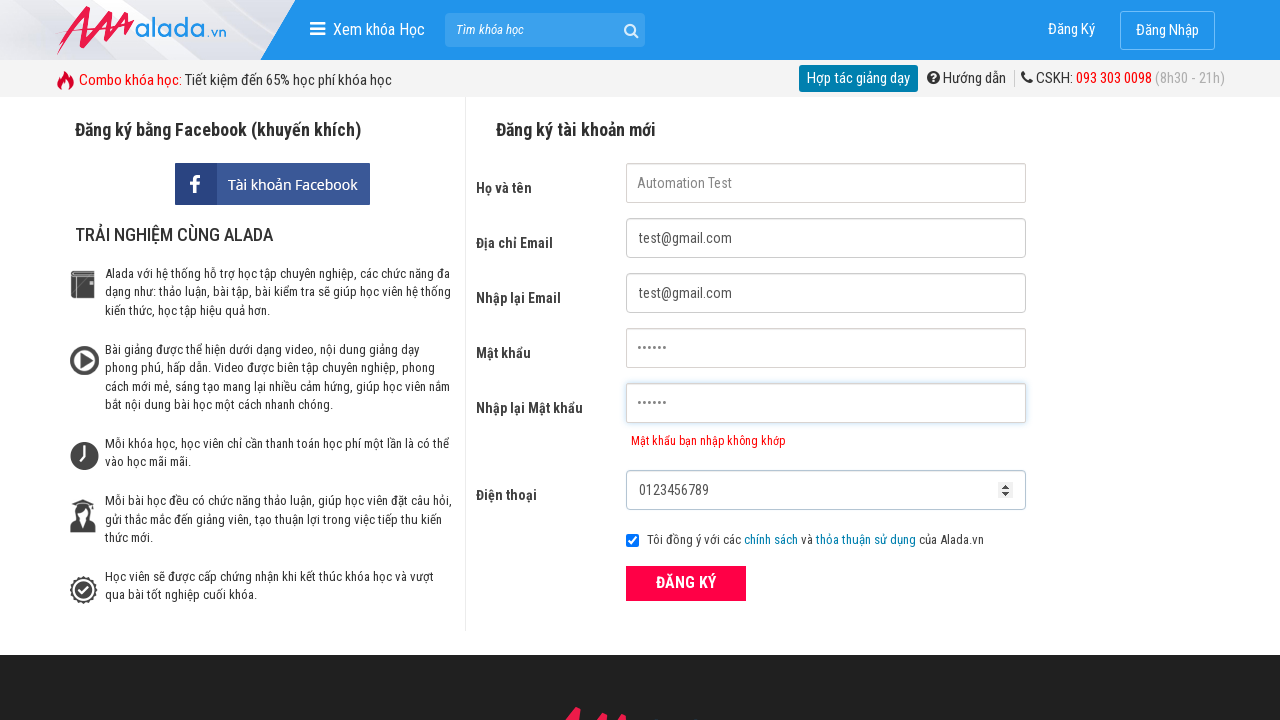

Clicked submit button to register at (686, 583) on button[type='submit']
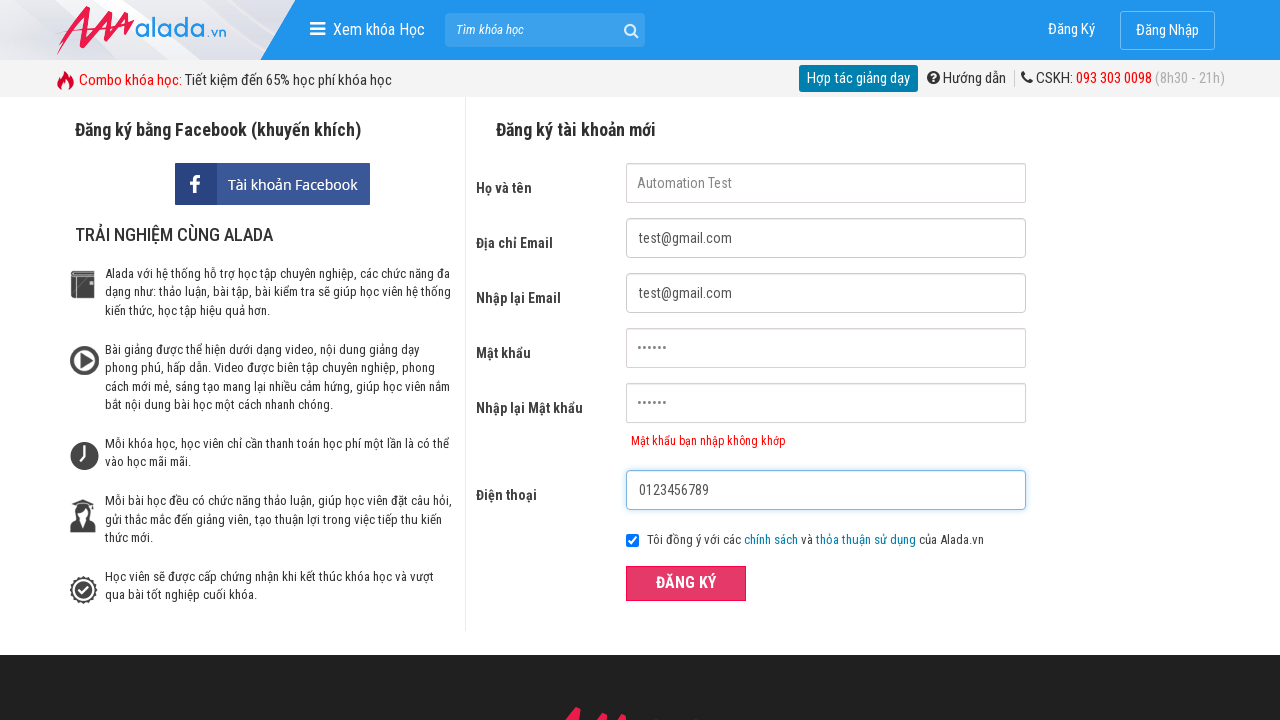

Confirm password error message appeared
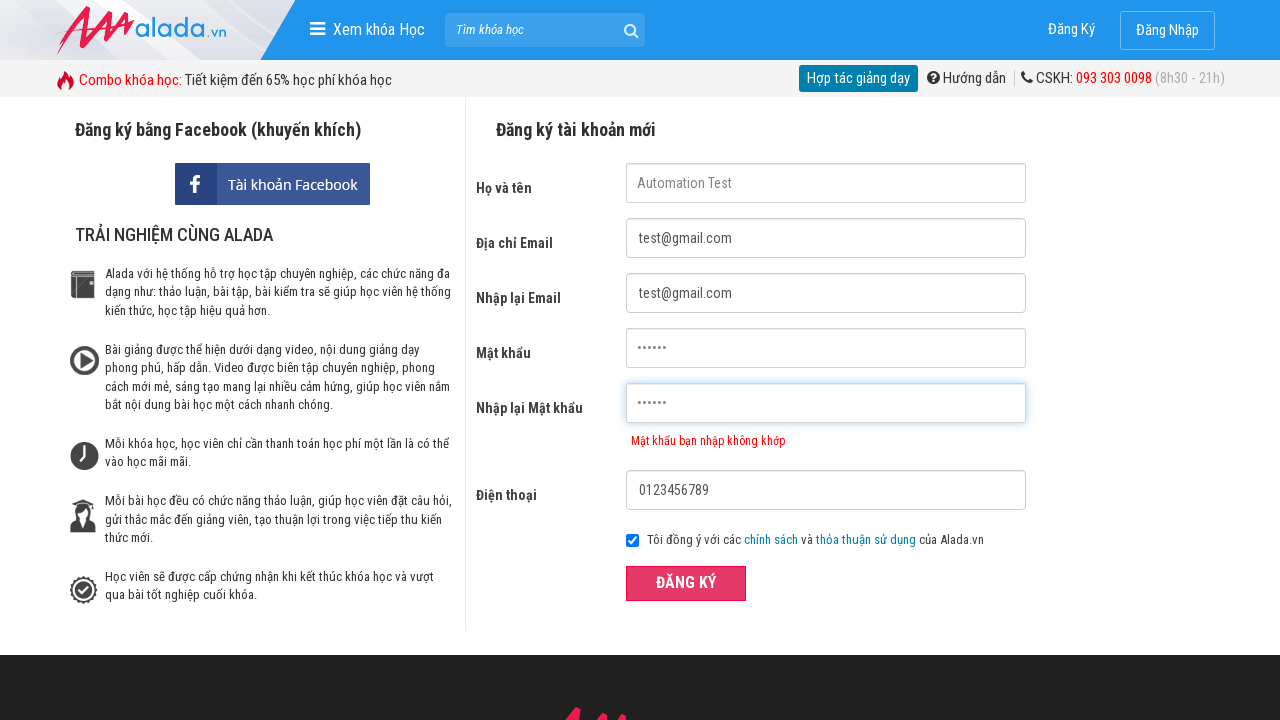

Verified error message 'Mật khẩu bạn nhập không khớp' is displayed for mismatched confirm password
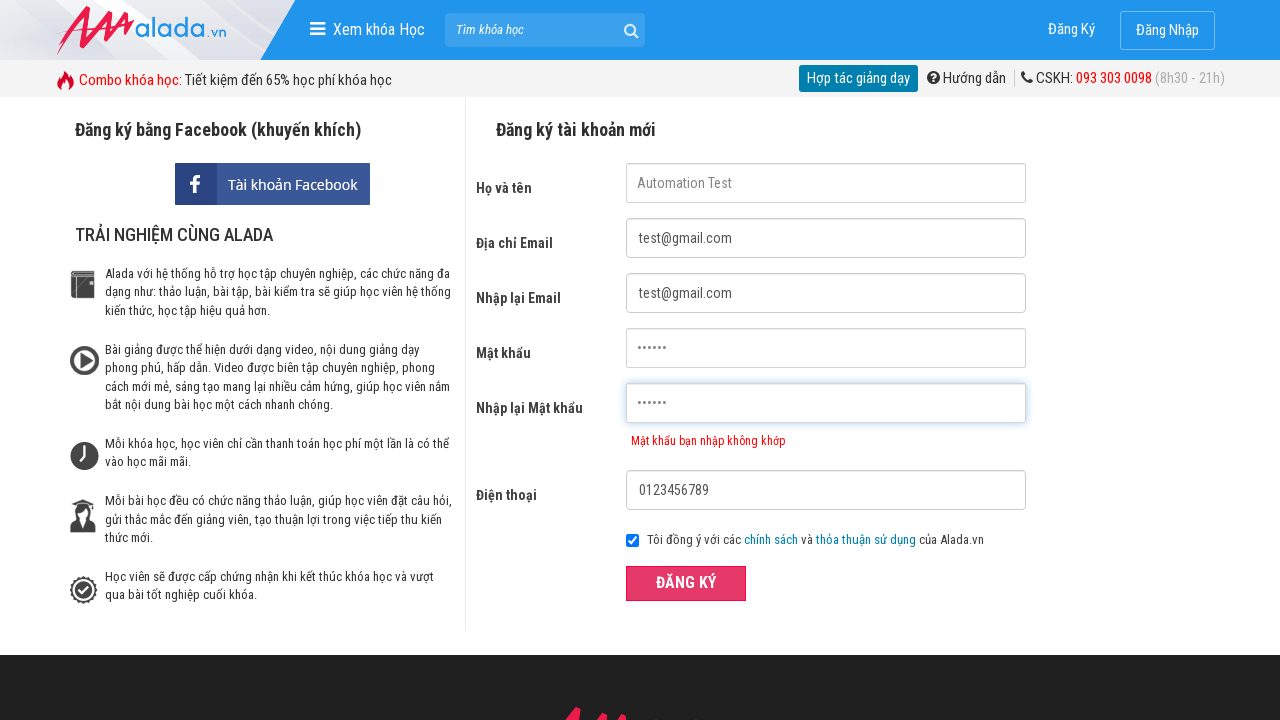

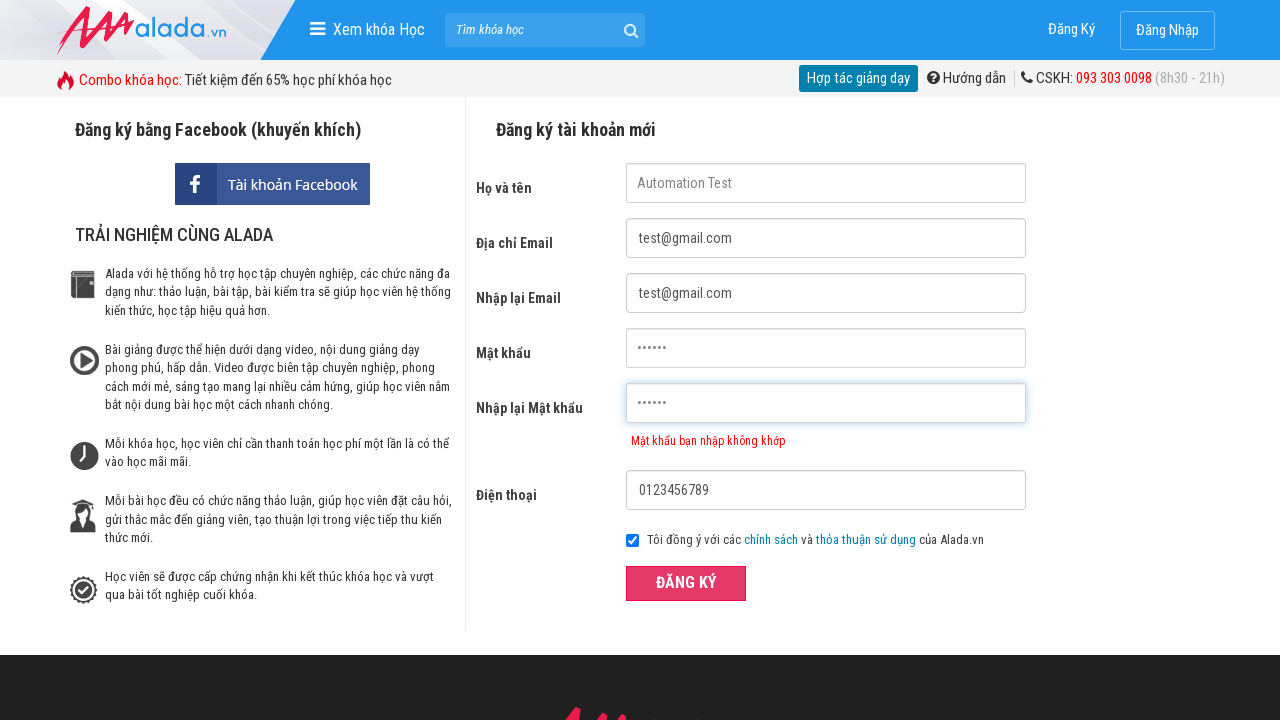